Navigates to the R Project website and clicks the 'download R' link to access the download page

Starting URL: https://www.r-project.org/

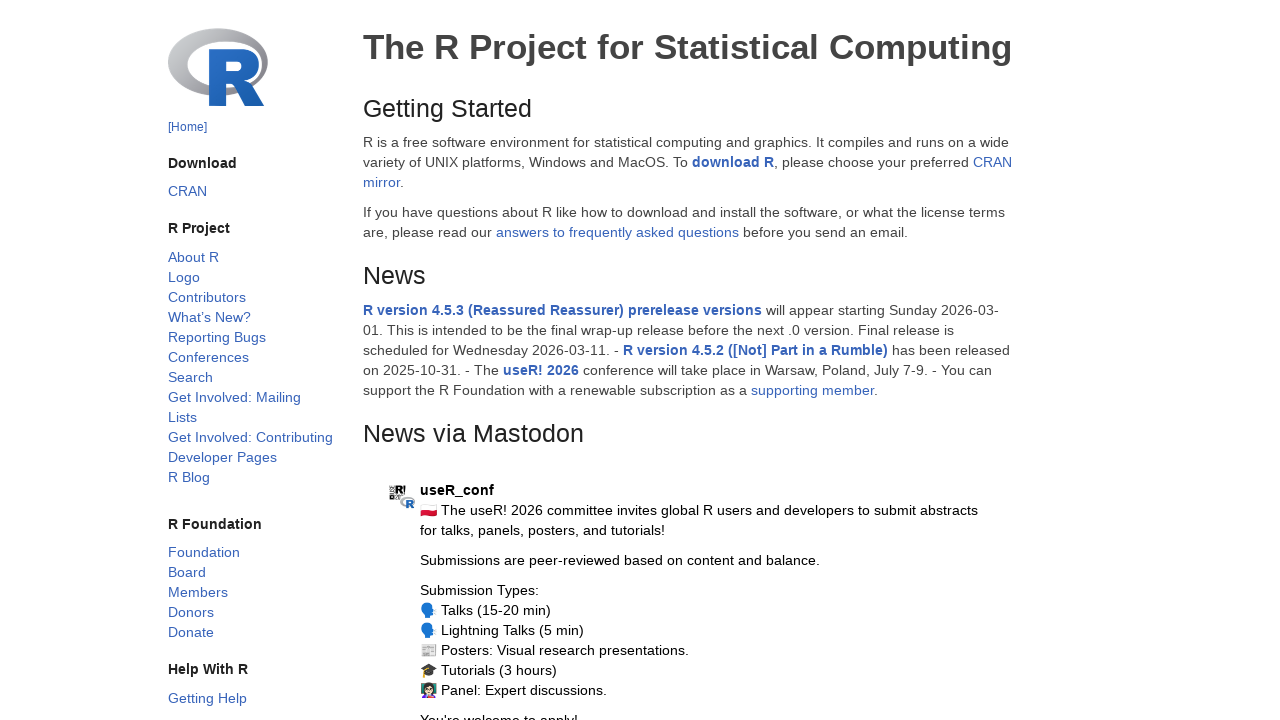

Clicked the 'download R' link at (732, 162) on xpath=/html/body/div/div[1]/div[2]/p[1]/strong/a
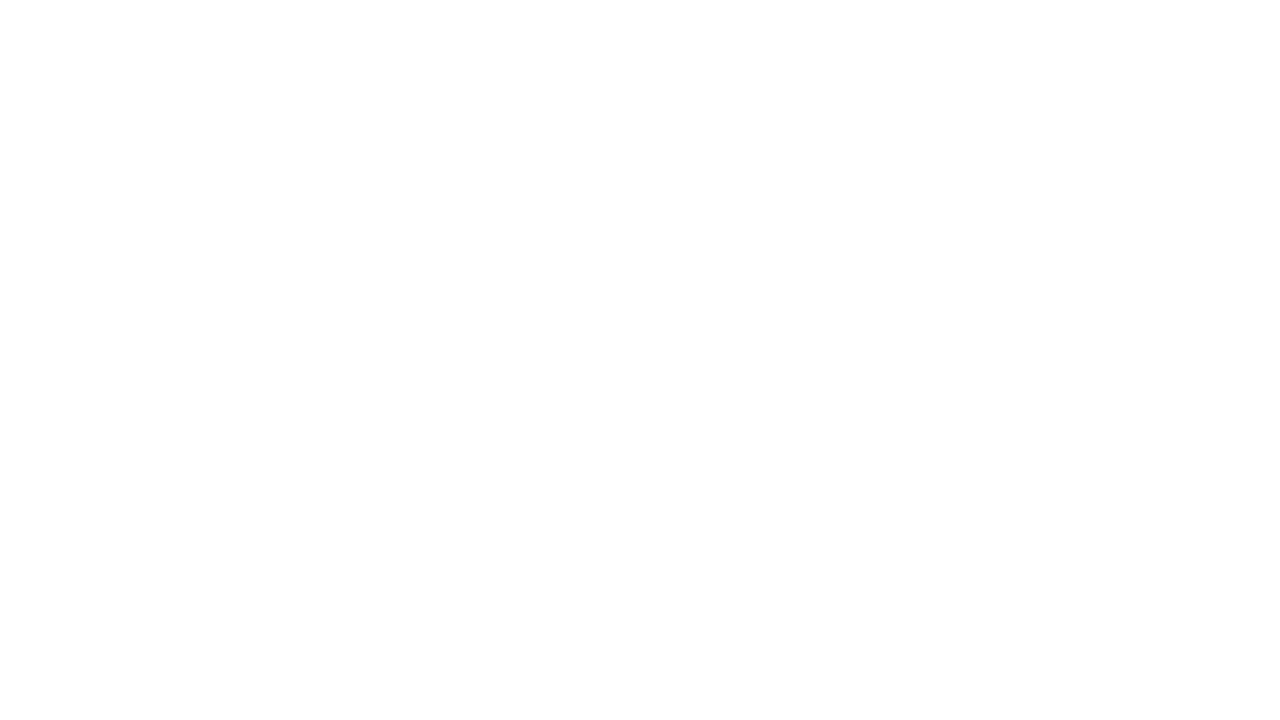

Waited for page to reach networkidle state after navigation
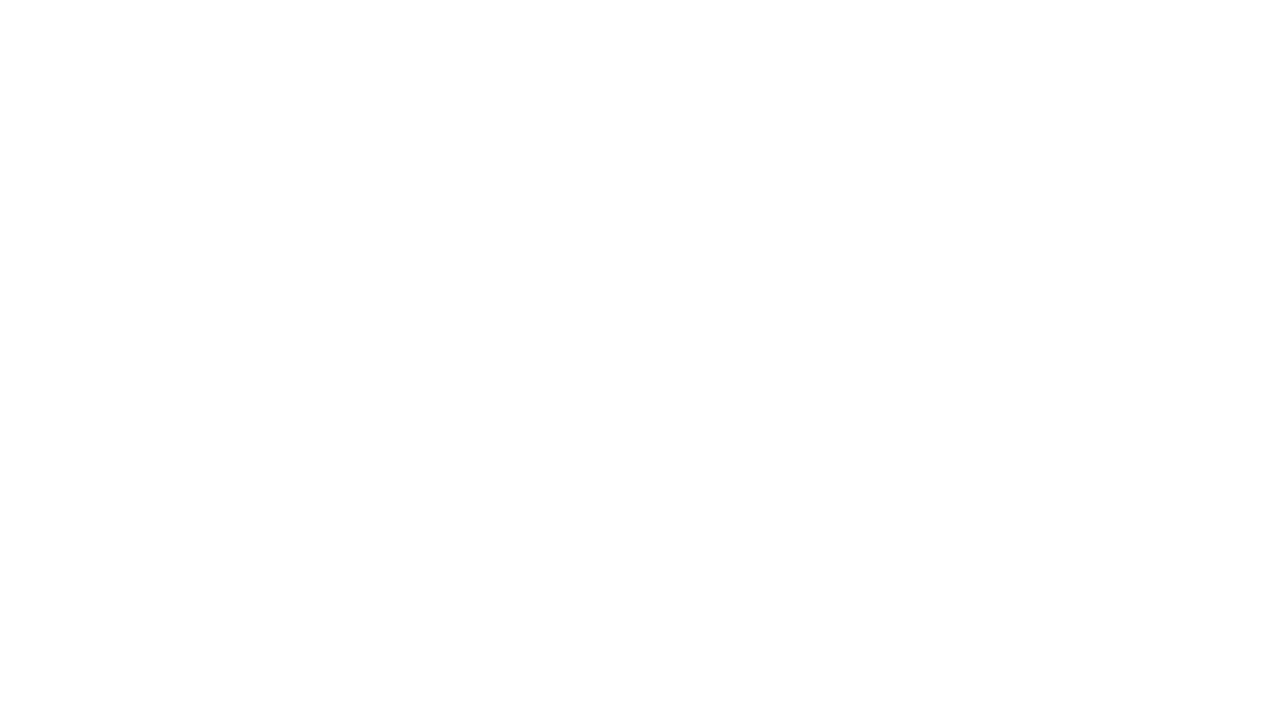

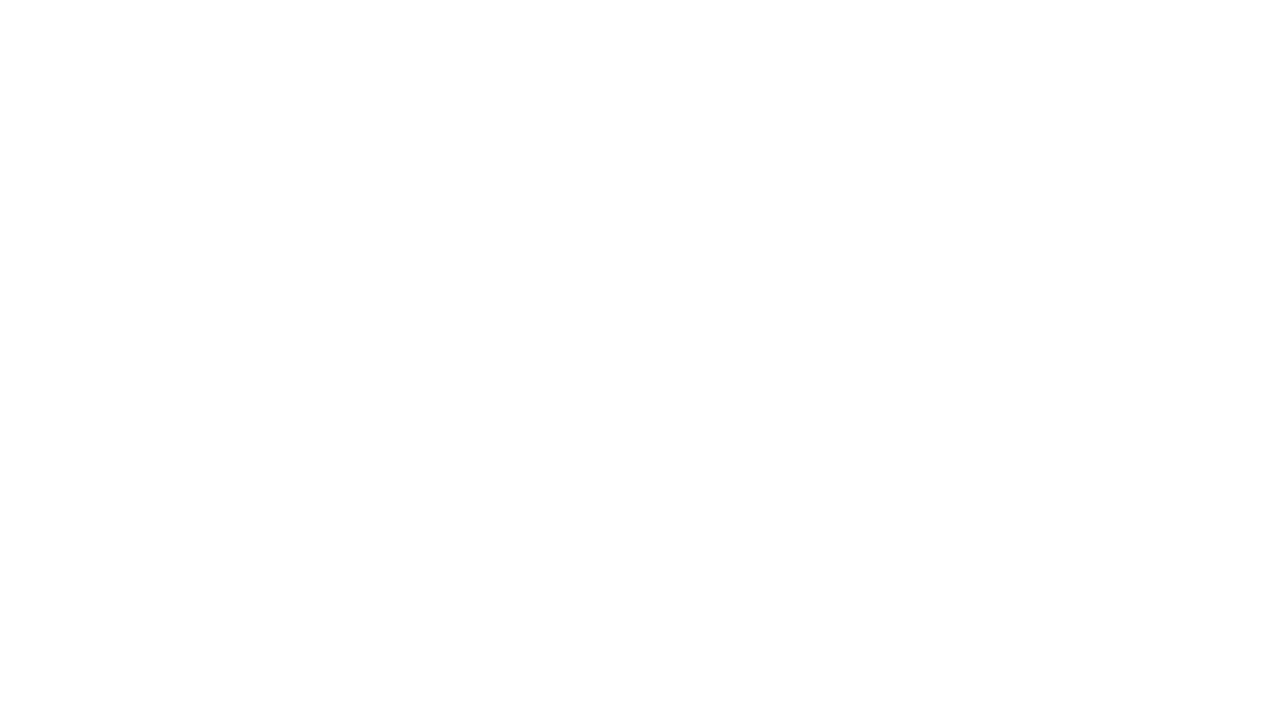